Tests drag and drop by offset action from source element to target element's position

Starting URL: https://crossbrowsertesting.github.io/drag-and-drop

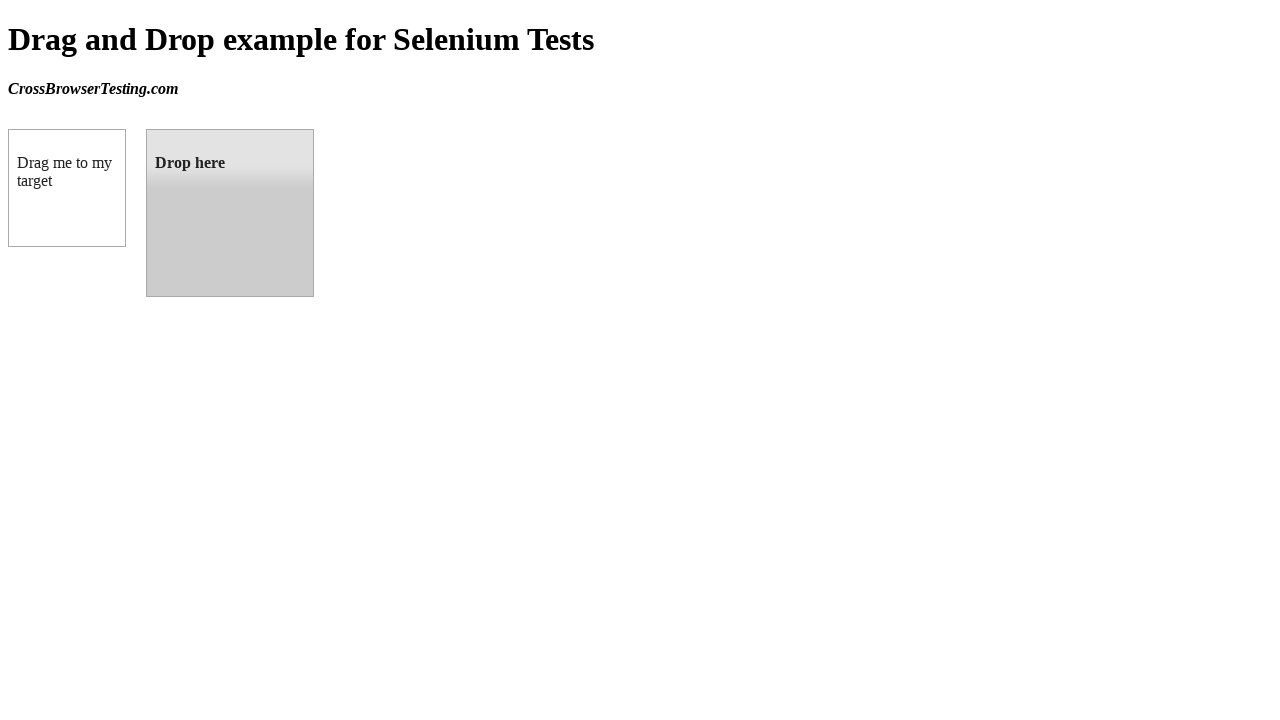

Located source element (draggable box)
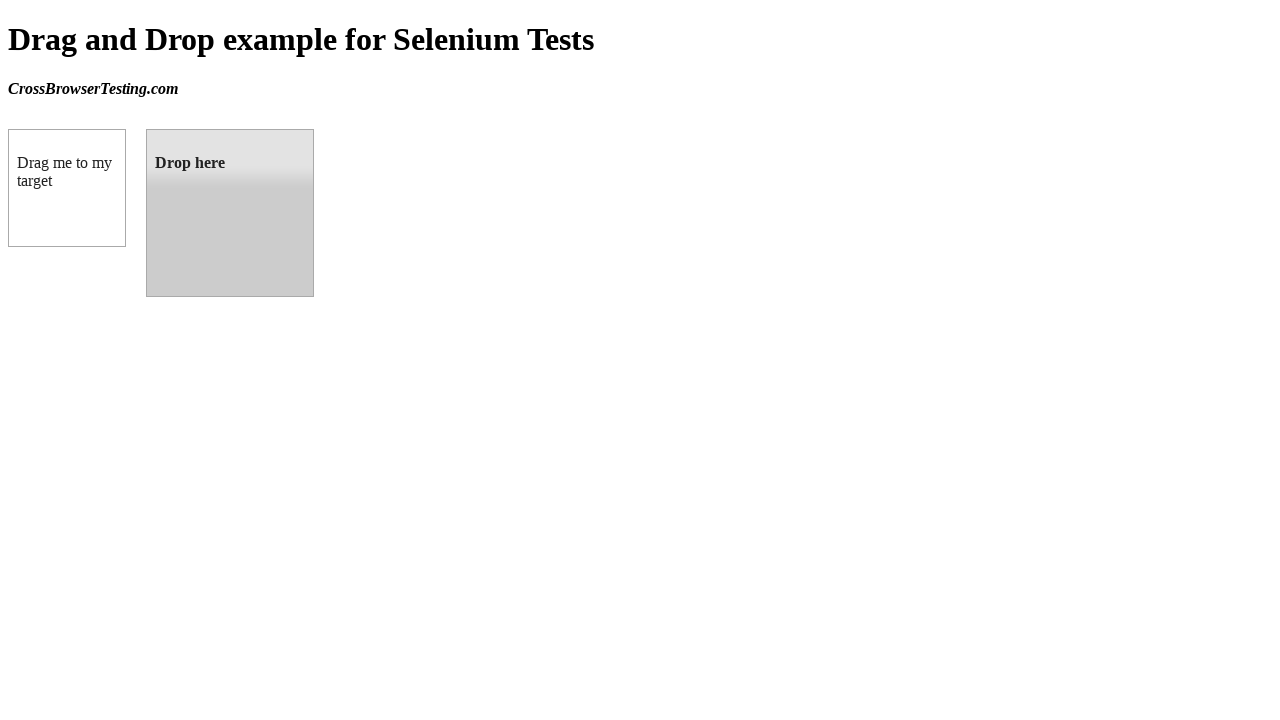

Located target element (droppable box)
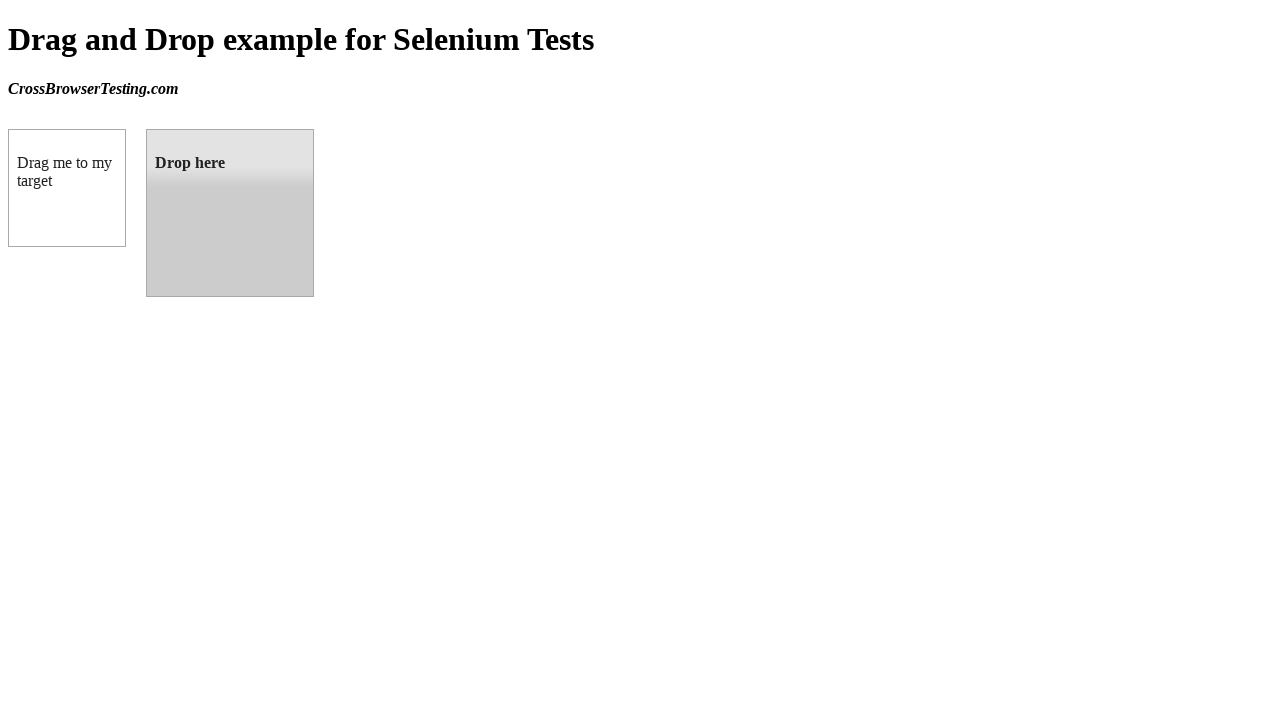

Retrieved bounding box of target element
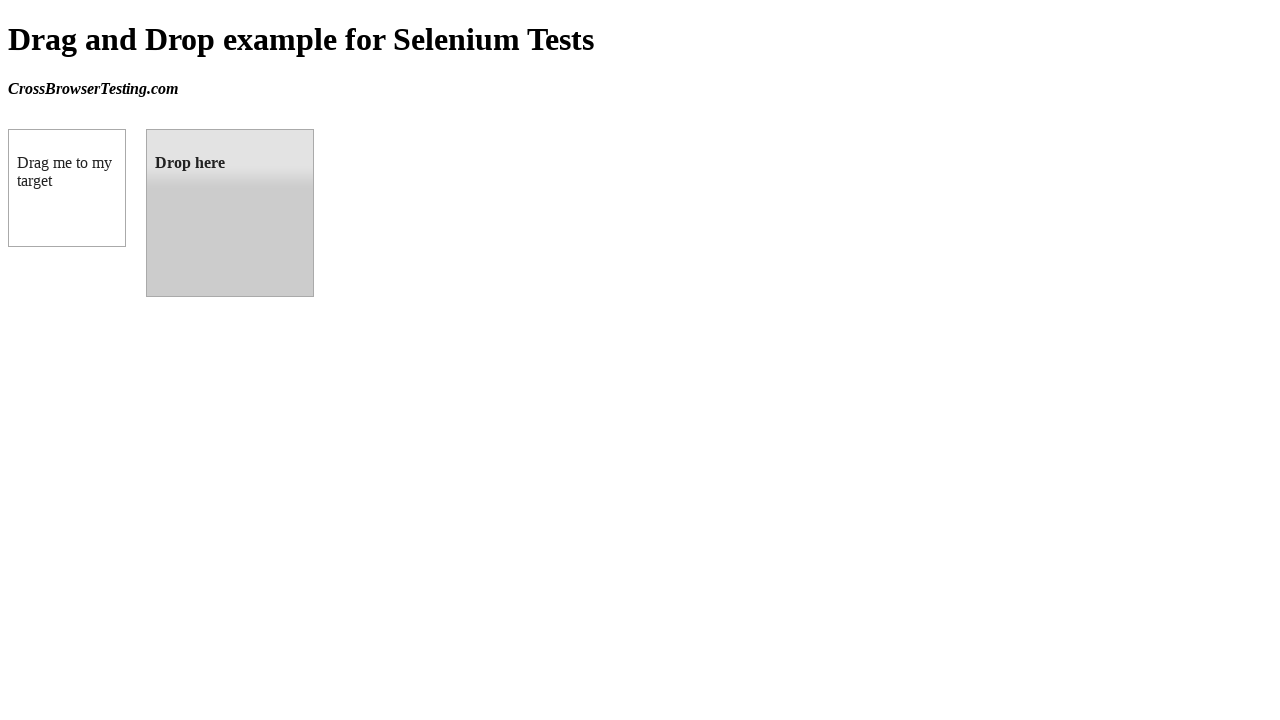

Calculated target element center position
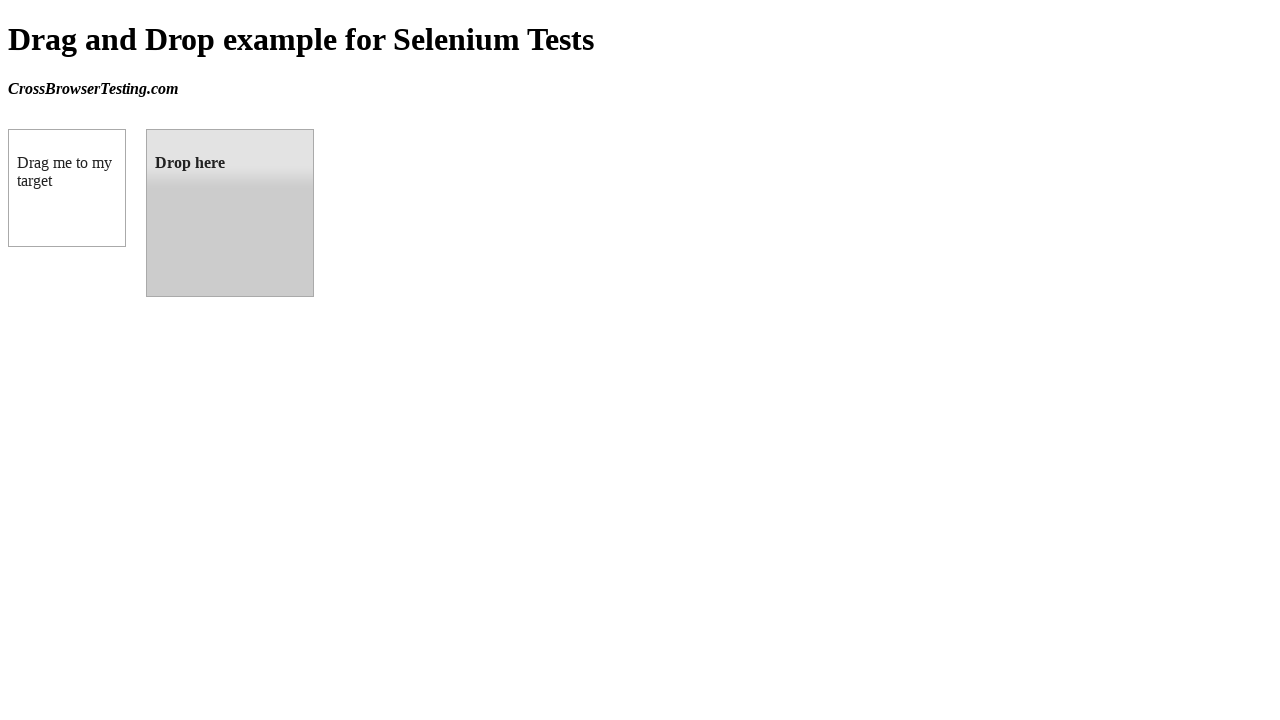

Retrieved bounding box of source element
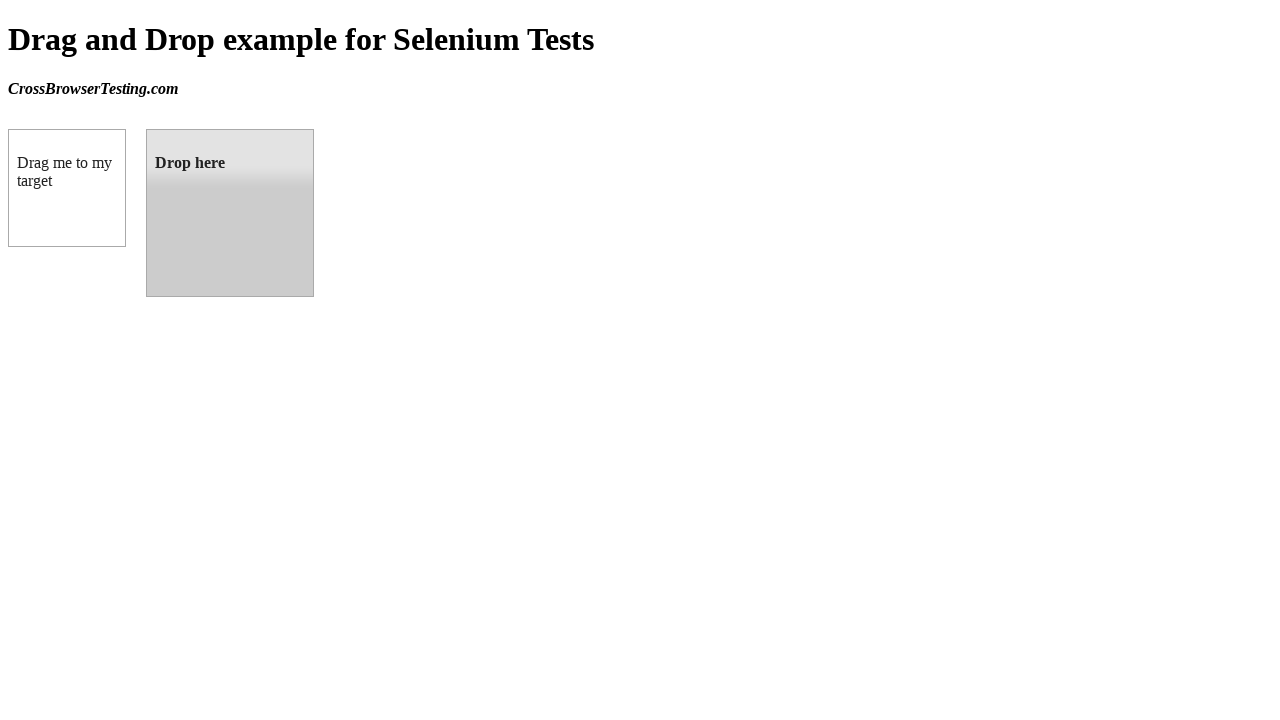

Calculated source element center position
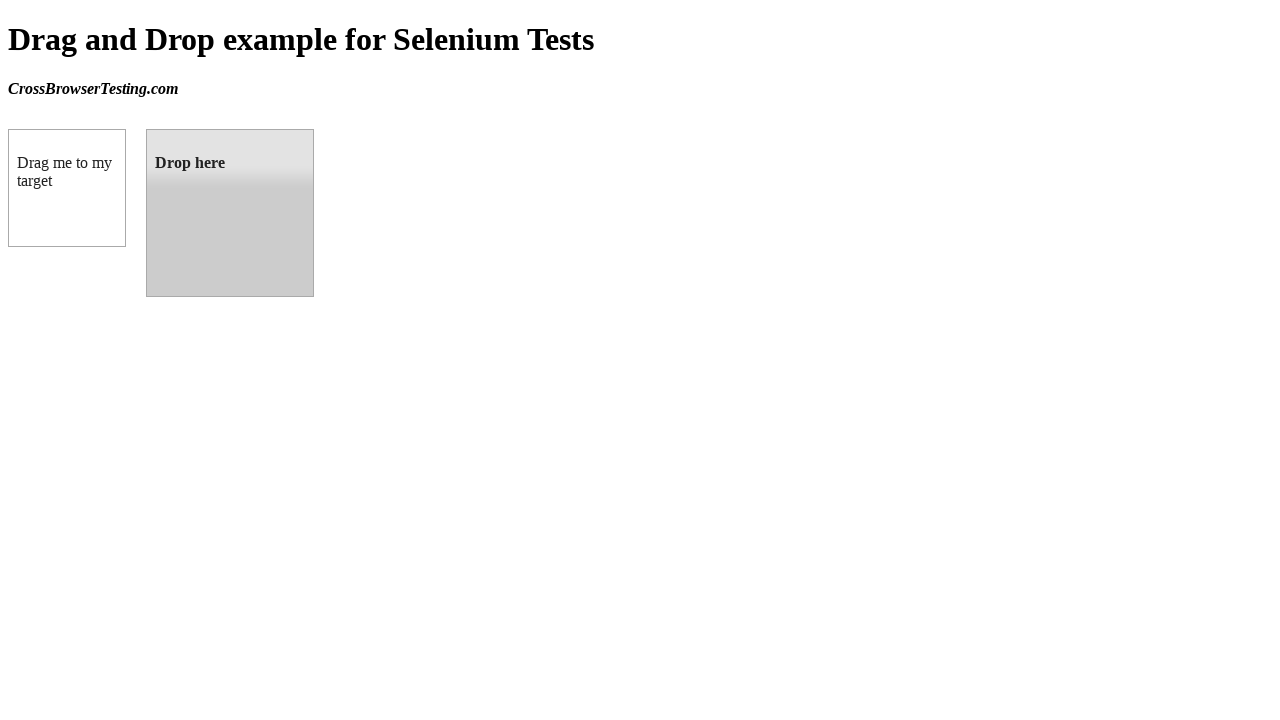

Moved mouse to source element center at (67, 188)
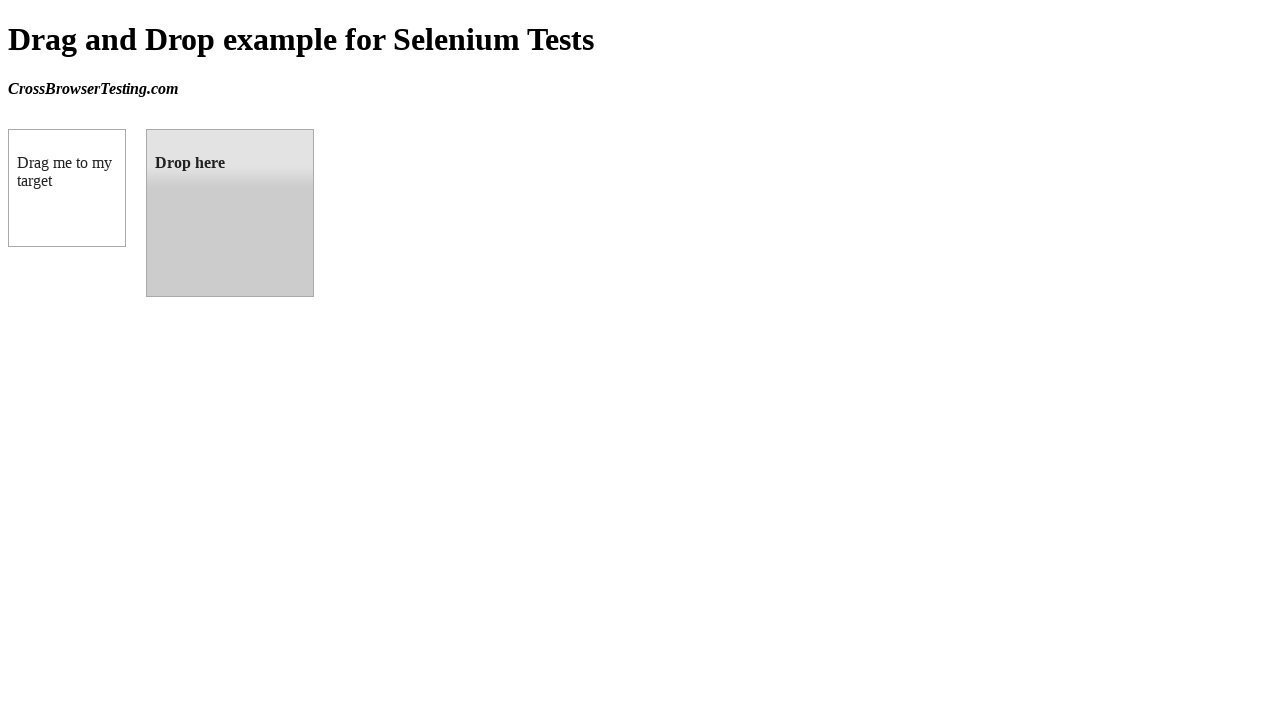

Pressed down mouse button on source element at (67, 188)
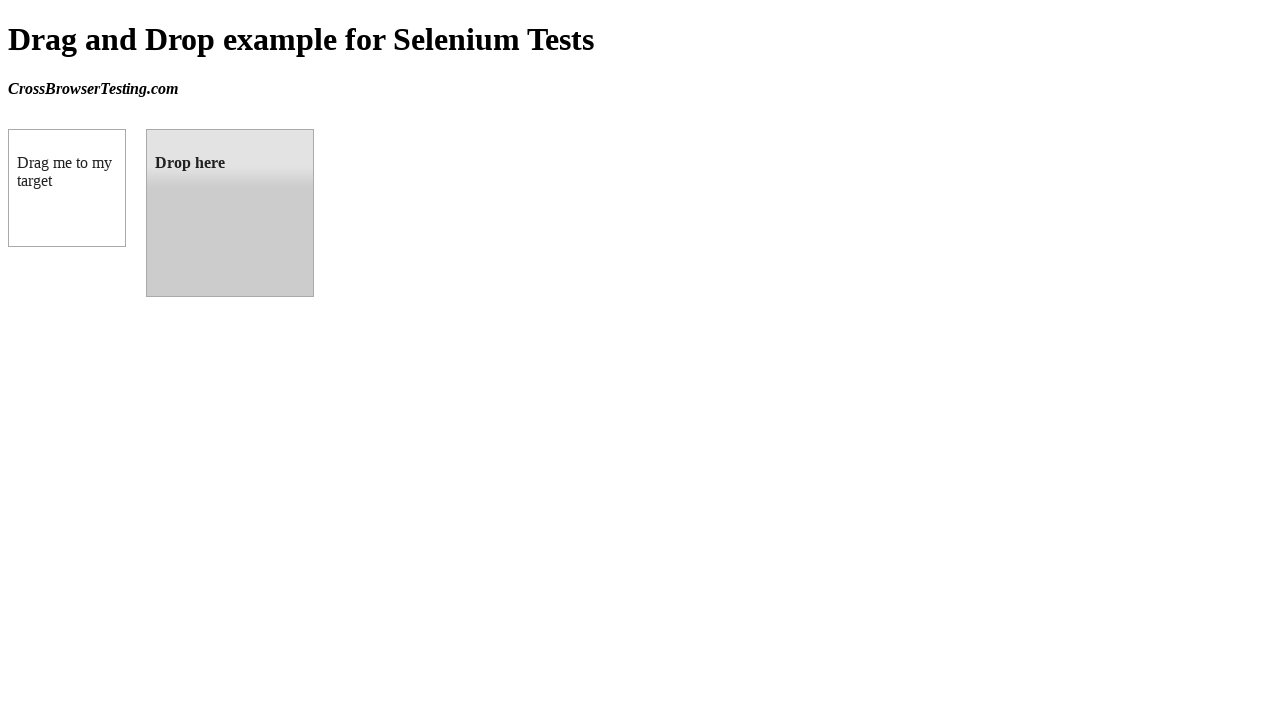

Dragged element to target position at (230, 213)
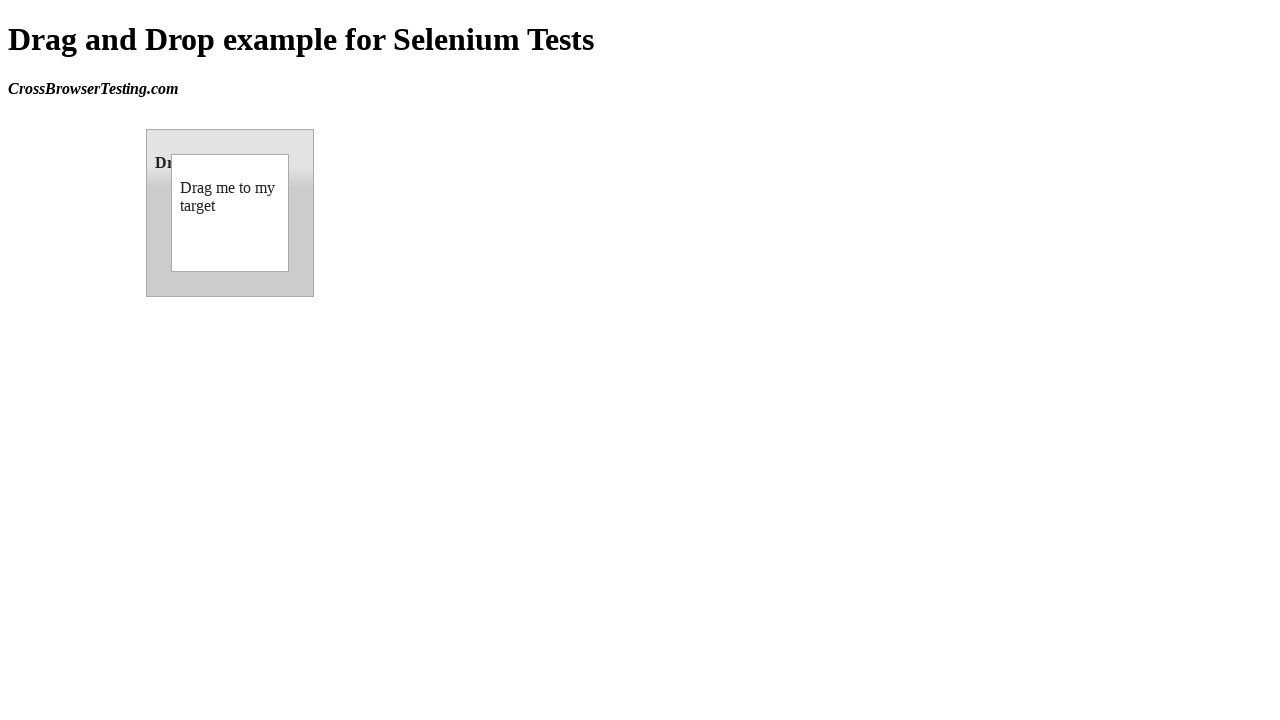

Released mouse button, completing drag and drop at (230, 213)
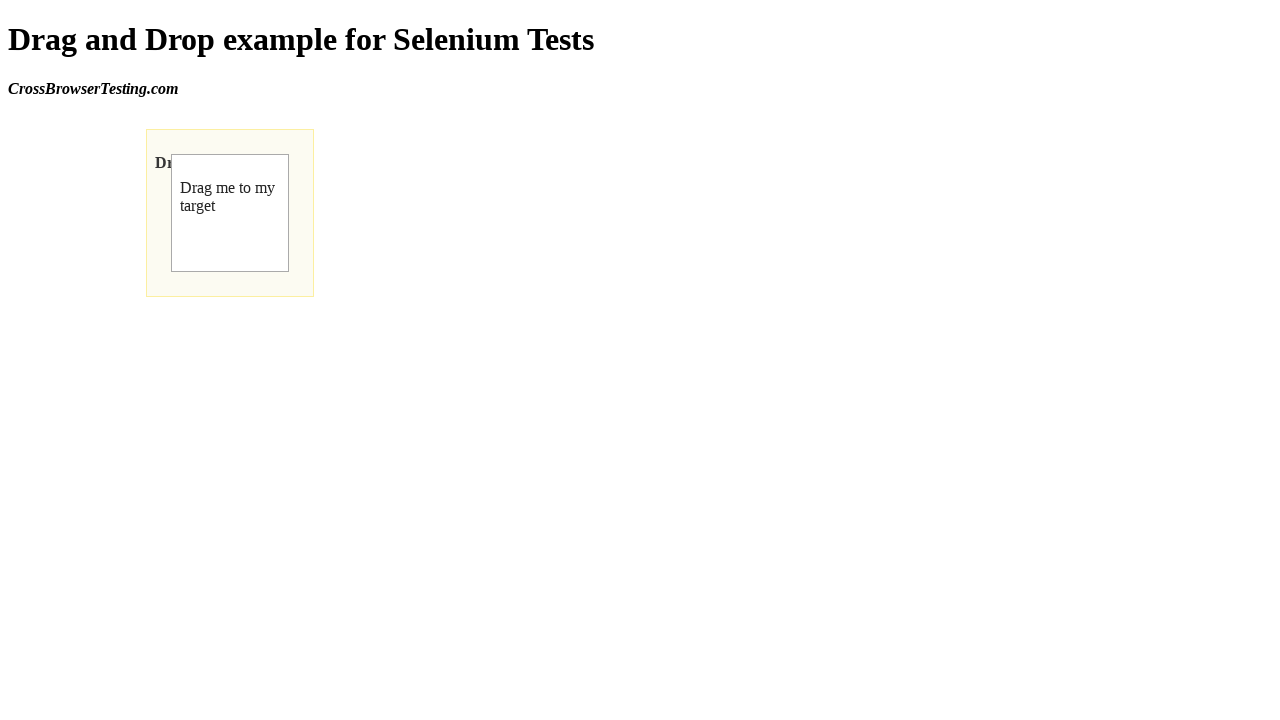

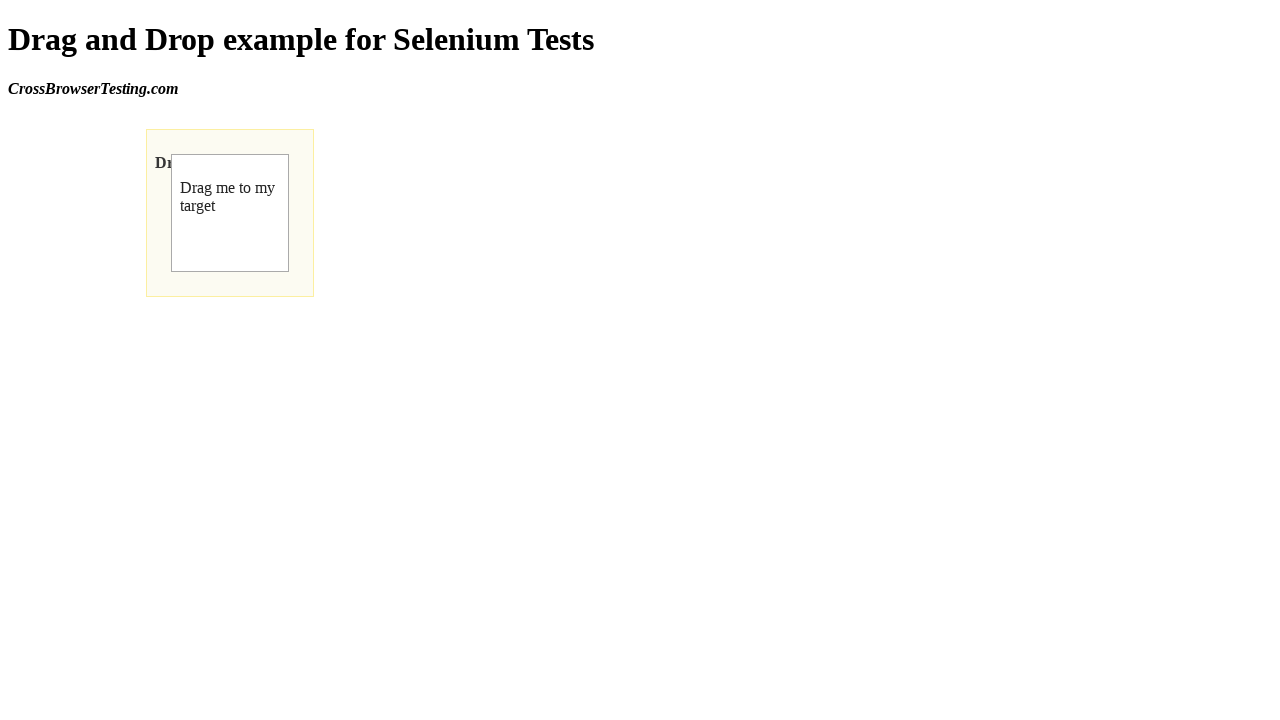